Tests date selection by selecting day using index from dropdown and verifying the selection

Starting URL: https://practice.cydeo.com/dropdown

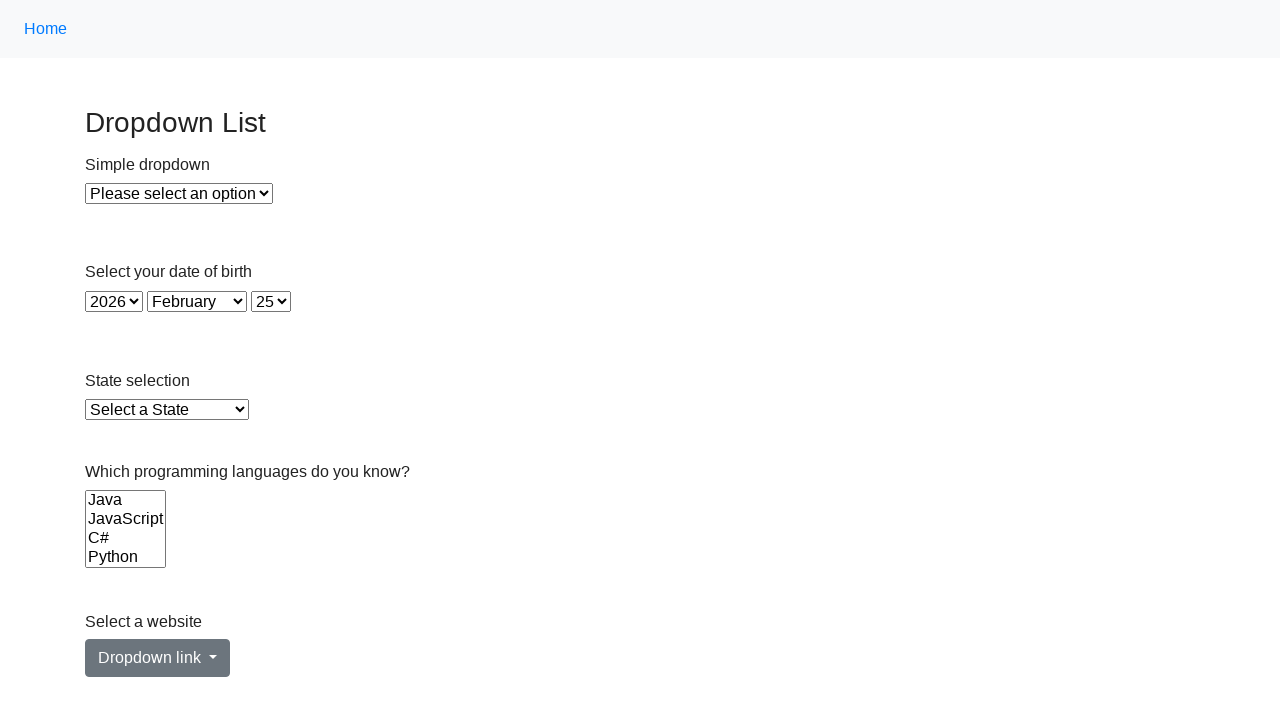

Located day dropdown element
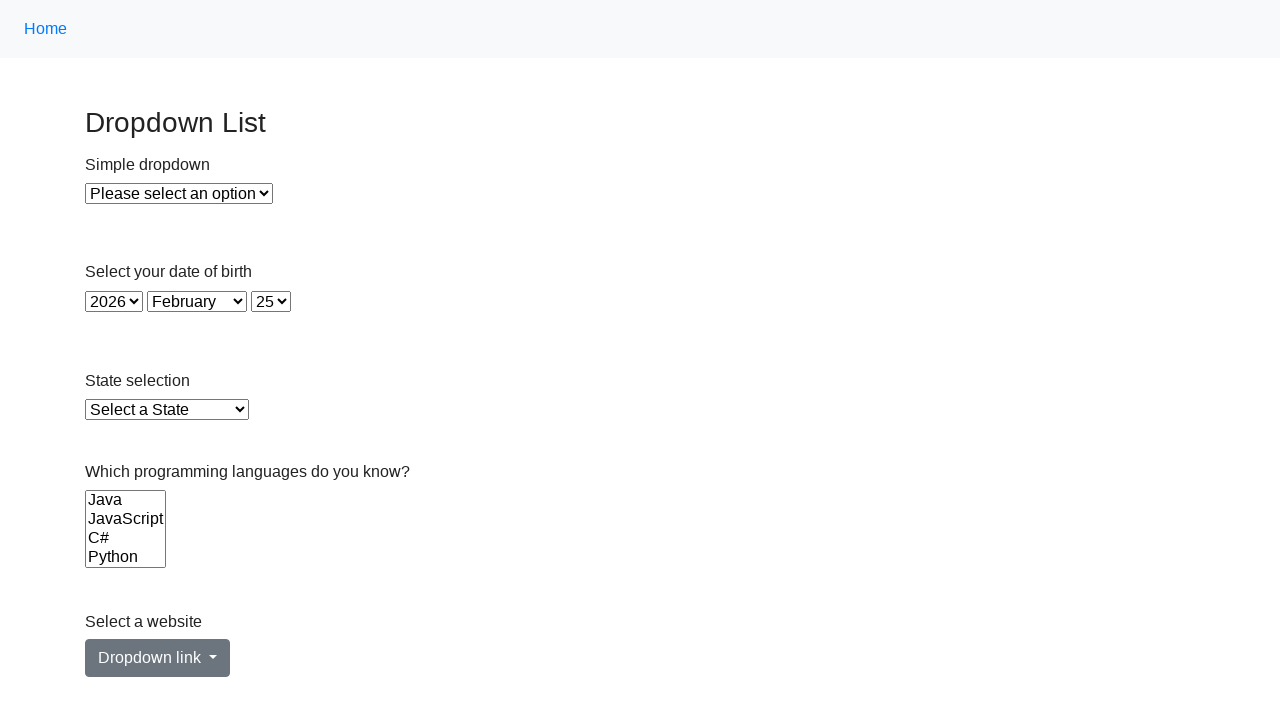

Selected first day (index 0) from dropdown on select#day
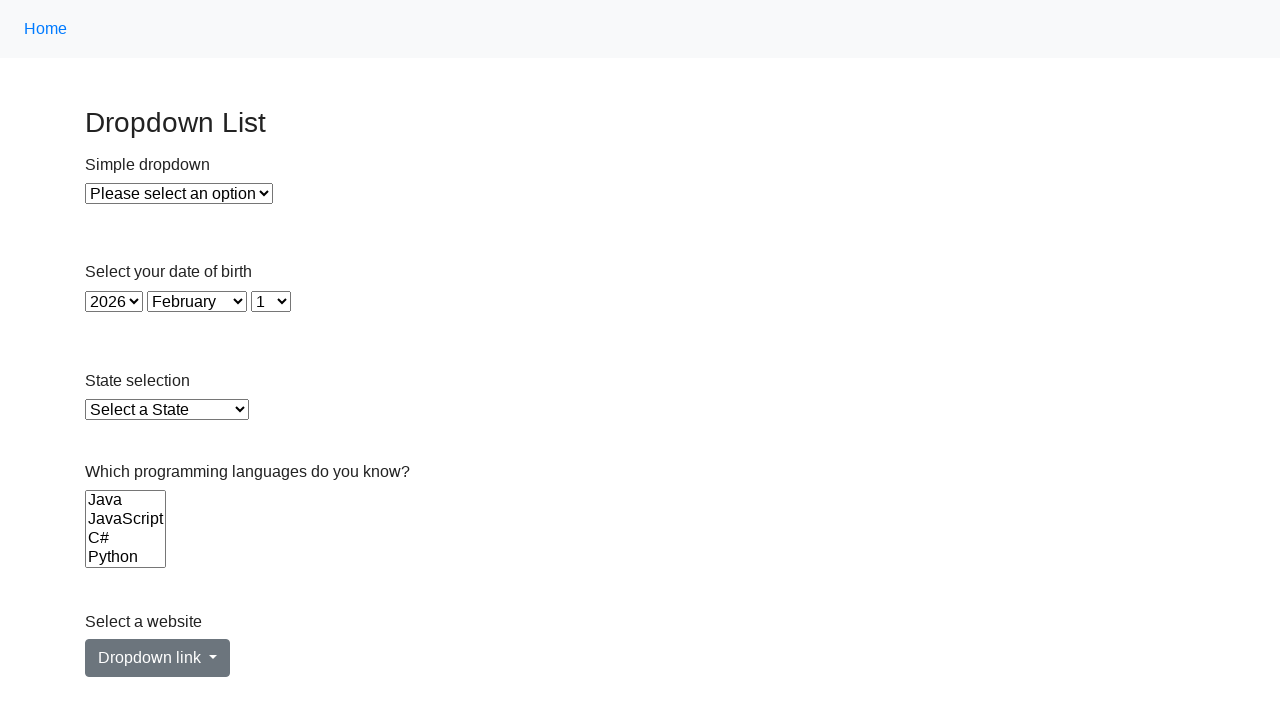

Retrieved text content of selected day option
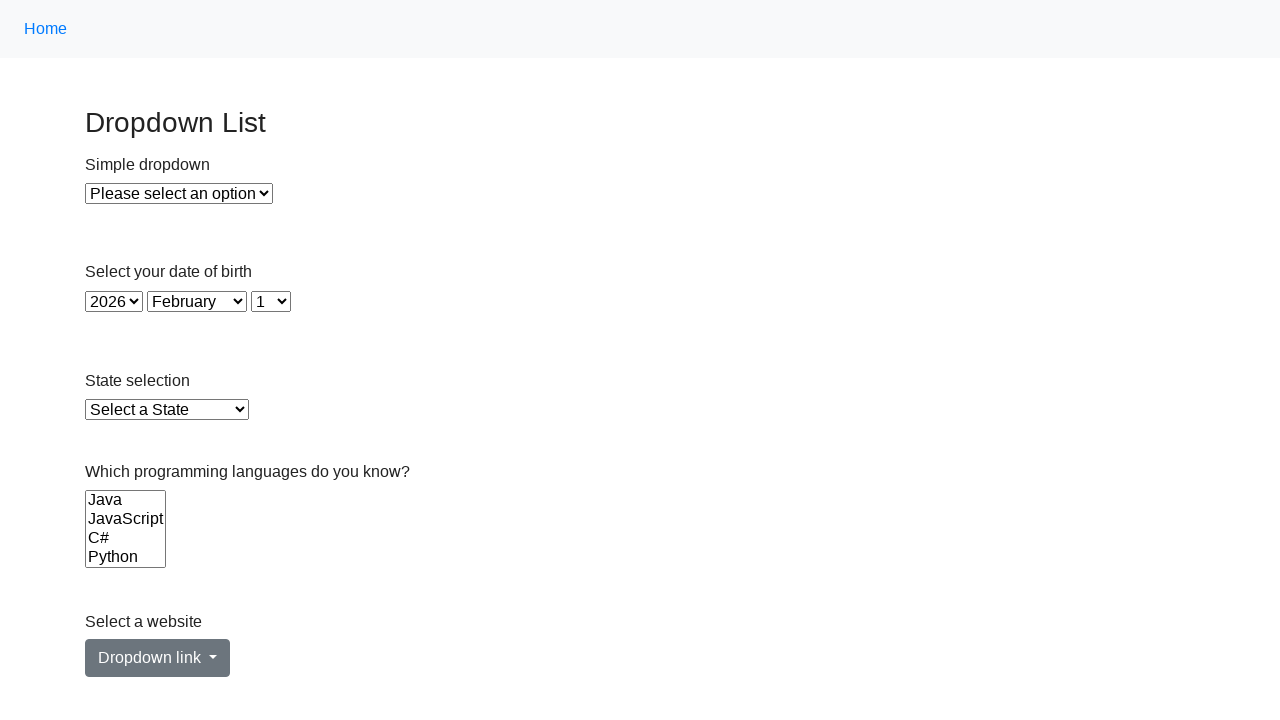

Verified selected day is '1'
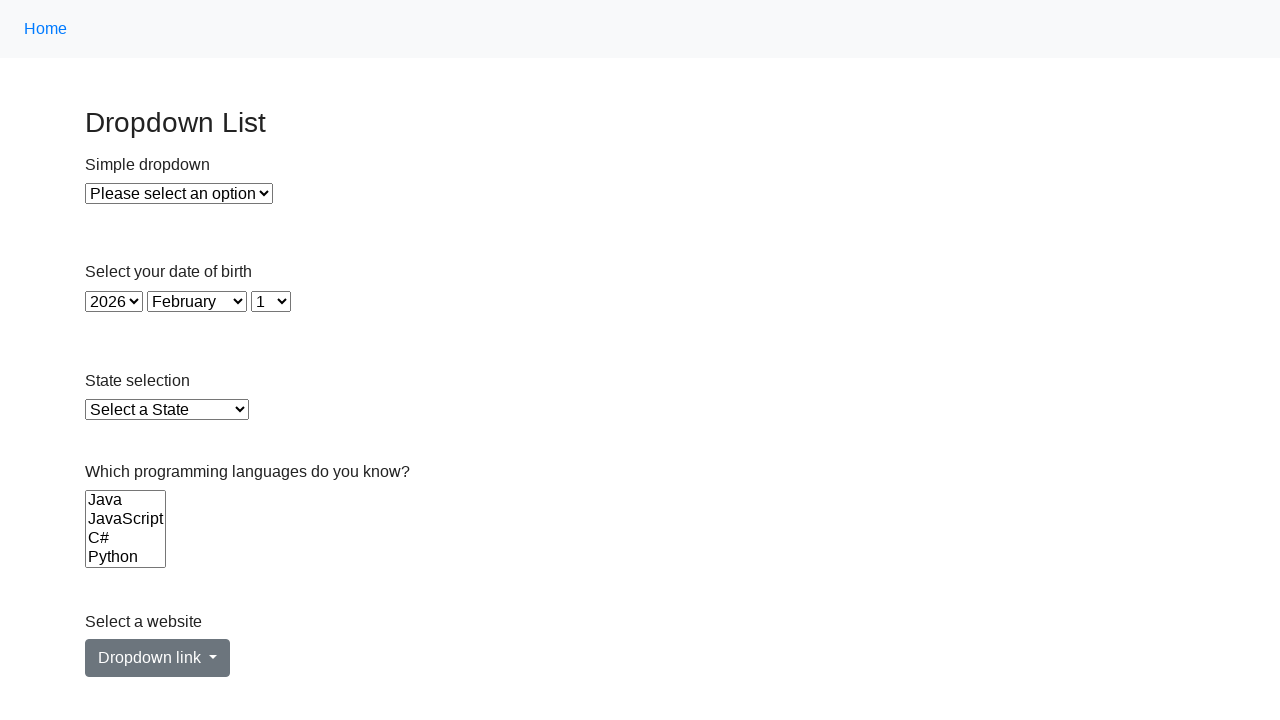

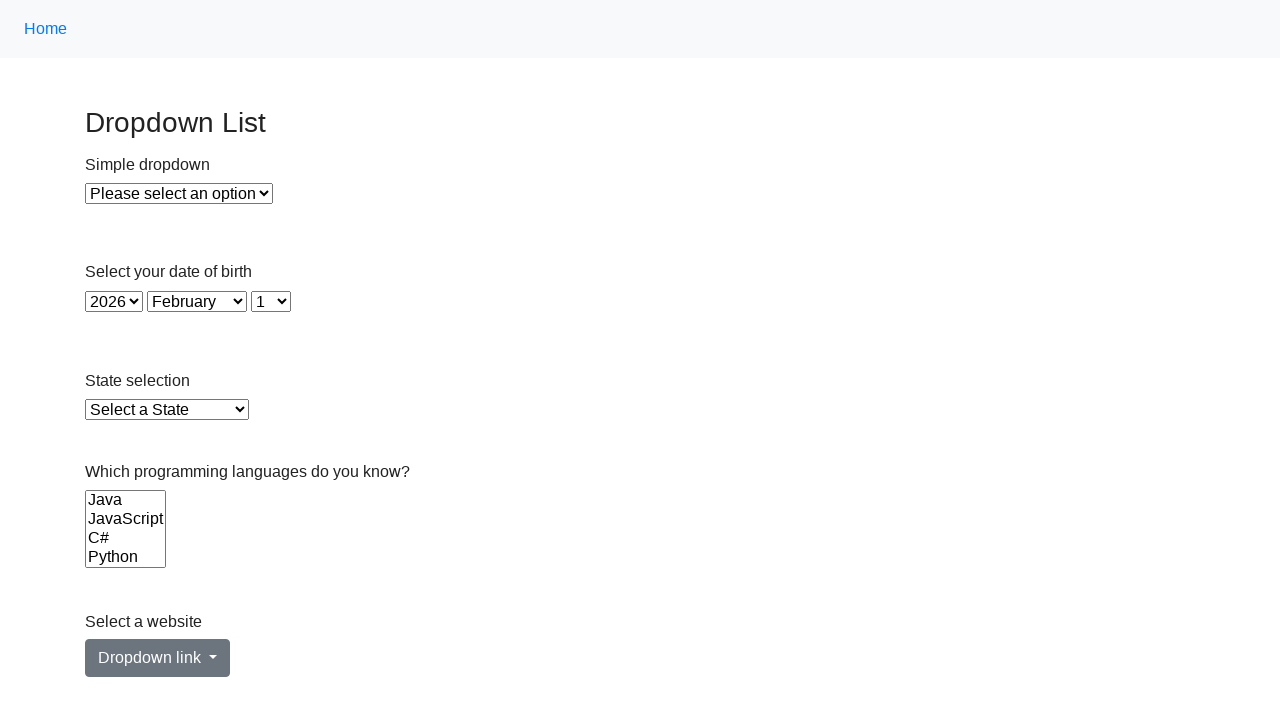